Tests handling of different JavaScript alert types (alert, confirm, and prompt) by clicking buttons and interacting with the resulting dialogs

Starting URL: https://www.hyrtutorials.com/p/alertsdemo.html?m=1

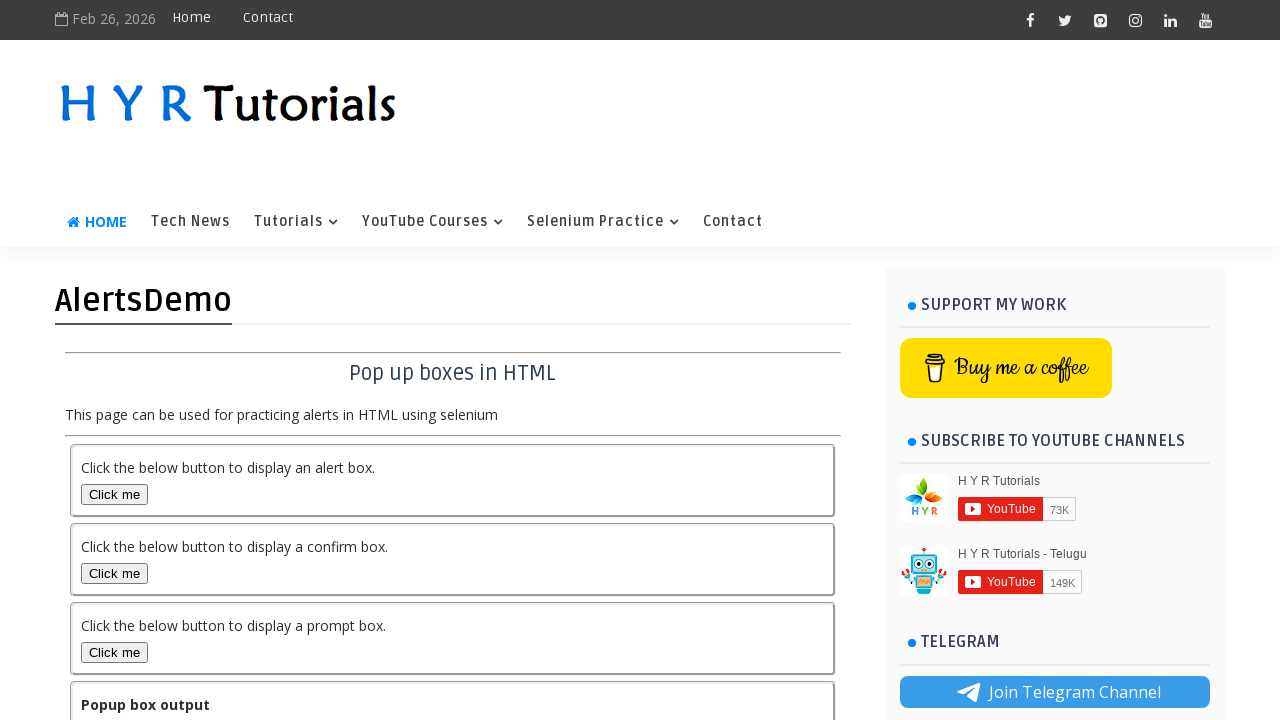

Clicked alert box button at (114, 494) on #alertBox
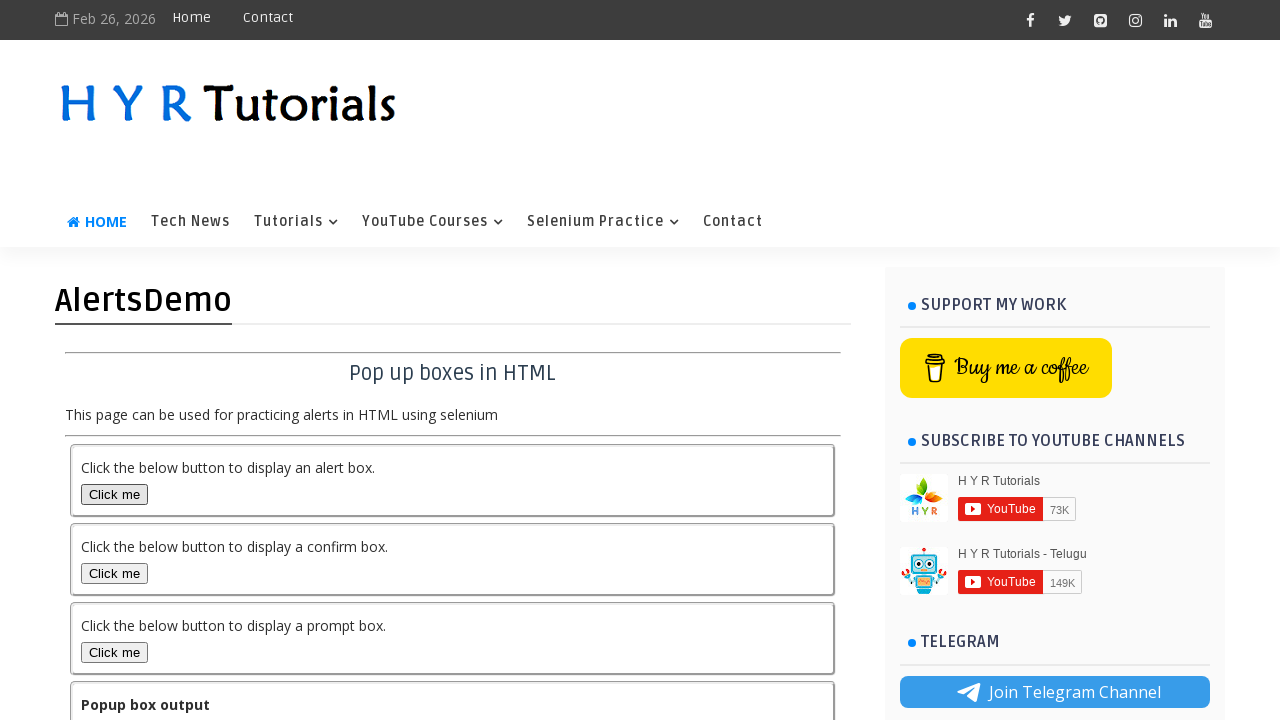

Alert dialog accepted
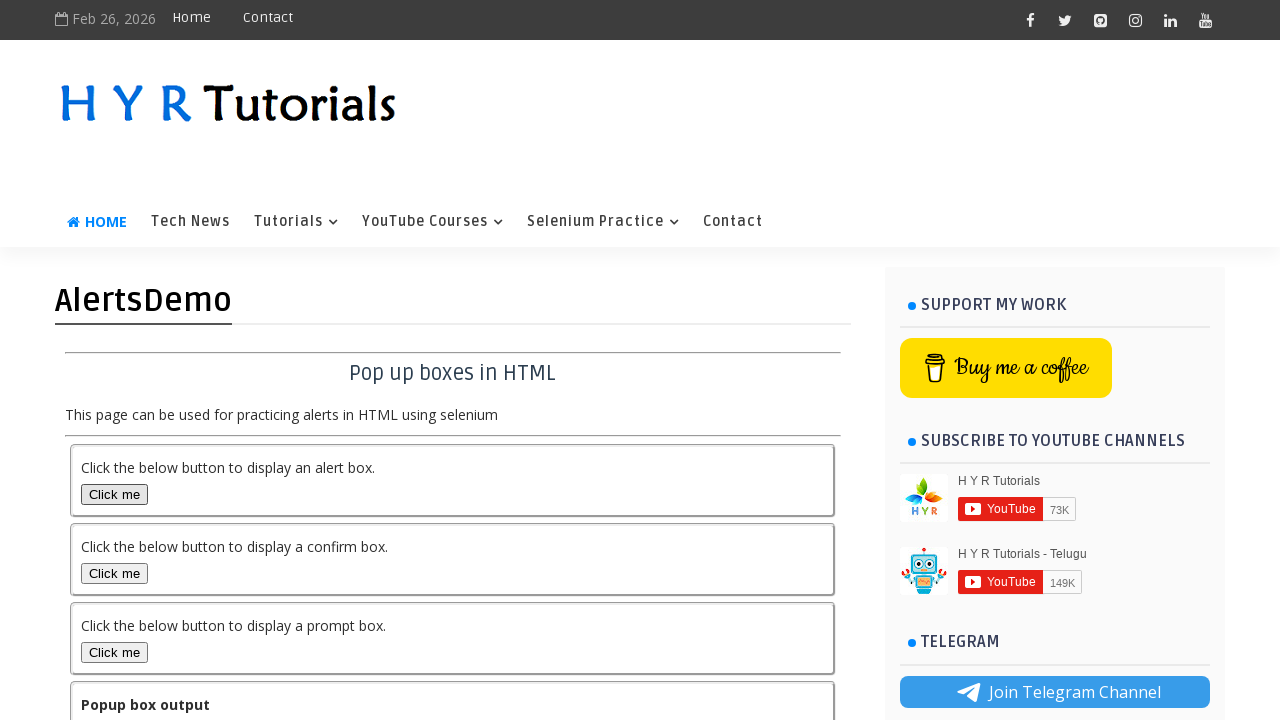

Clicked confirm box button at (114, 573) on #confirmBox
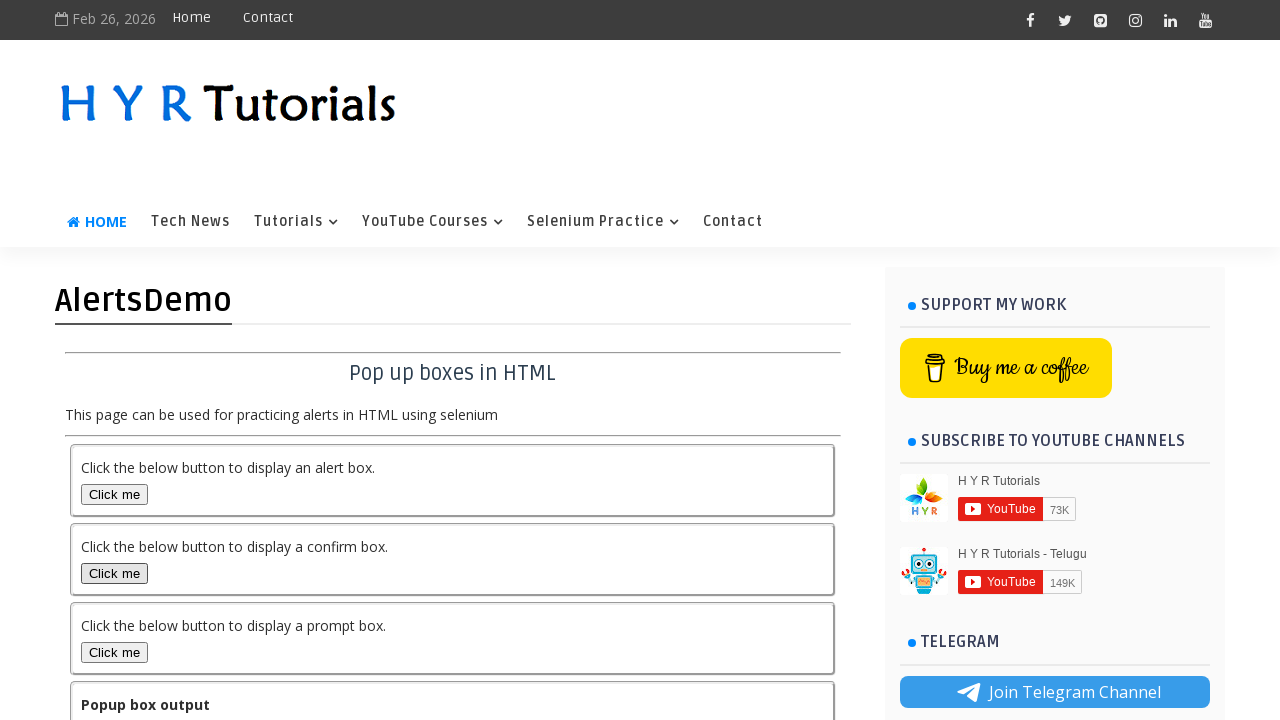

Confirm dialog dismissed
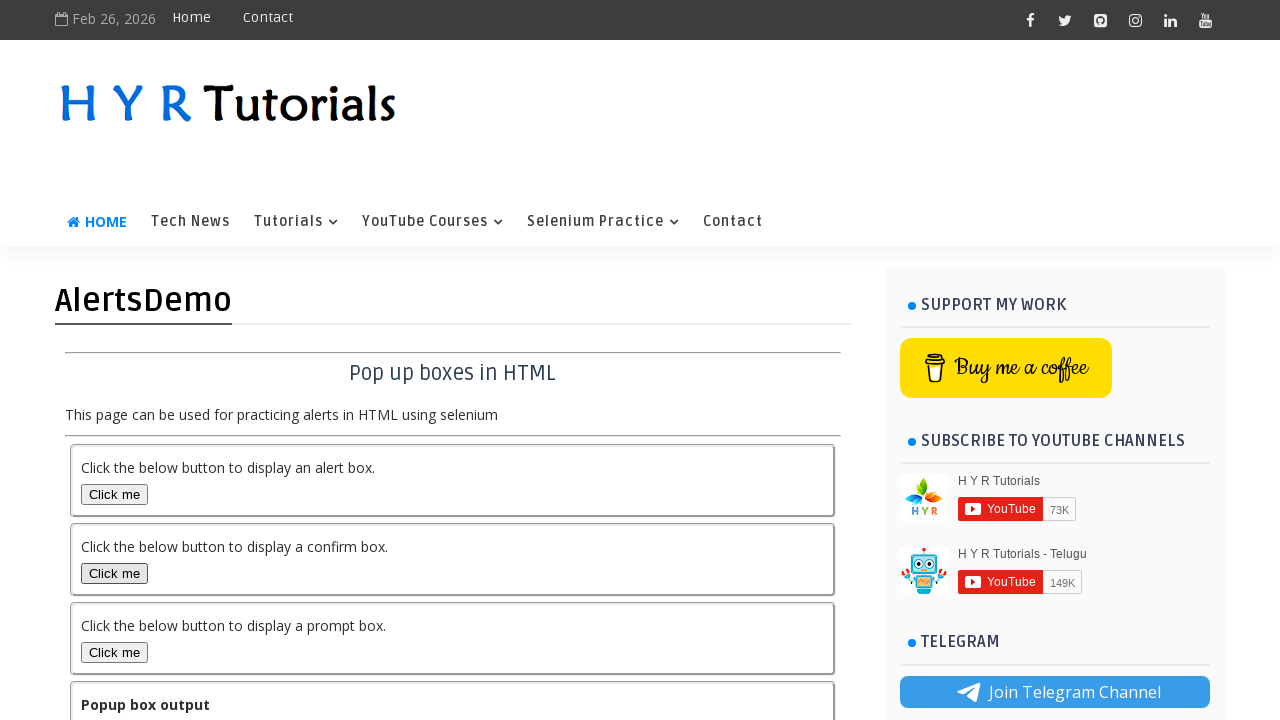

Prompt dialog handler registered
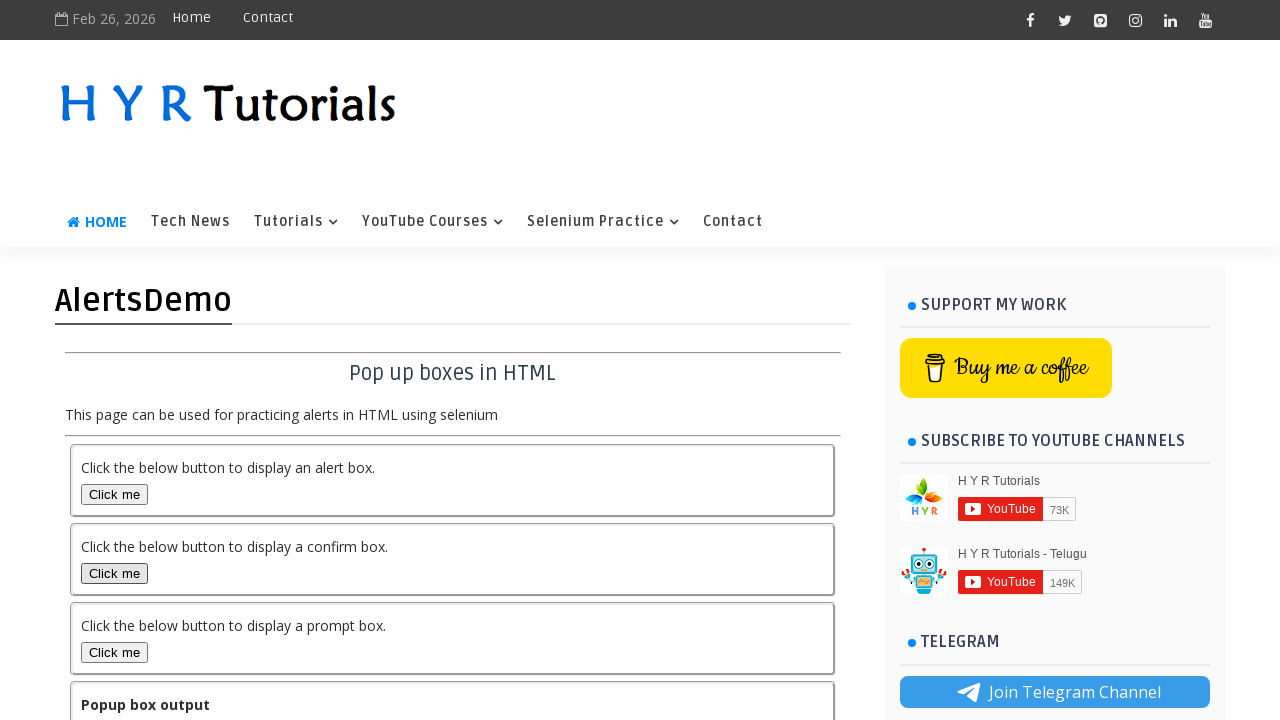

Clicked prompt box button at (114, 652) on #promptBox
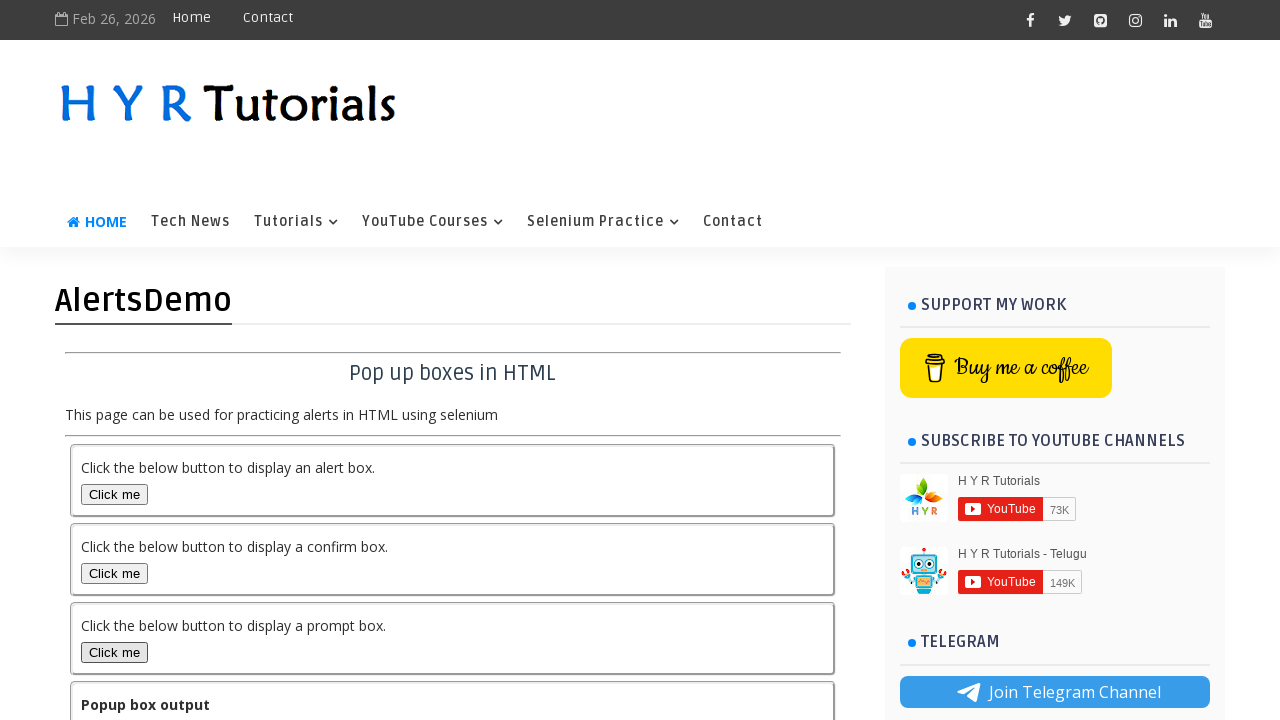

Prompt dialog accepted with 'Test input'
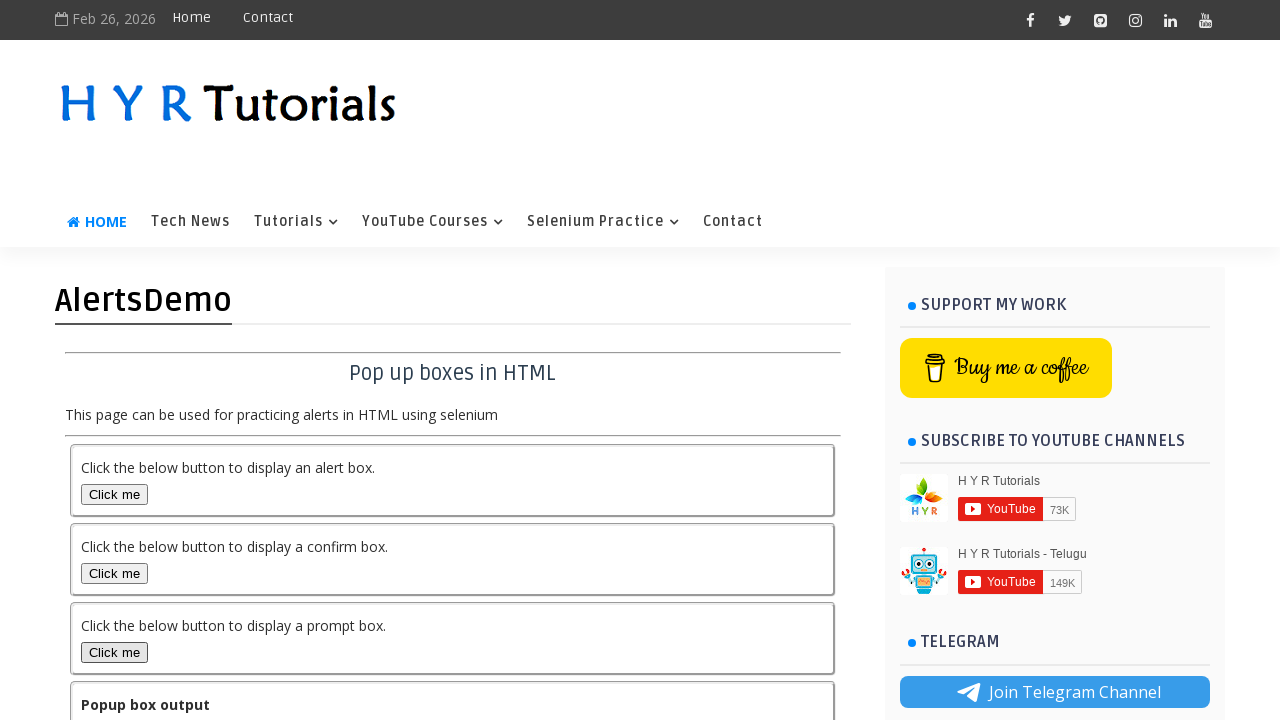

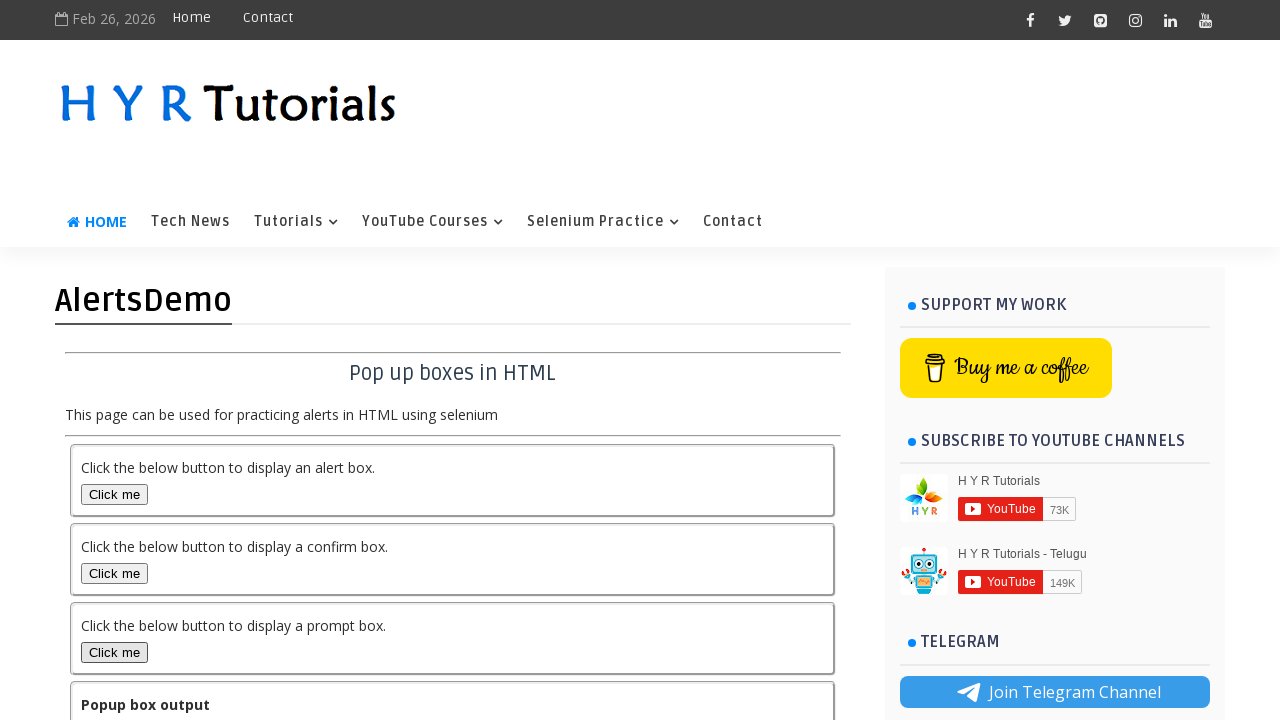